Tests clicking all log-triggering buttons on Selenium's BiDi test page including console logs, errors, JS exceptions, and stacktrace logs

Starting URL: https://www.selenium.dev/selenium/web/bidi/logEntryAdded.html

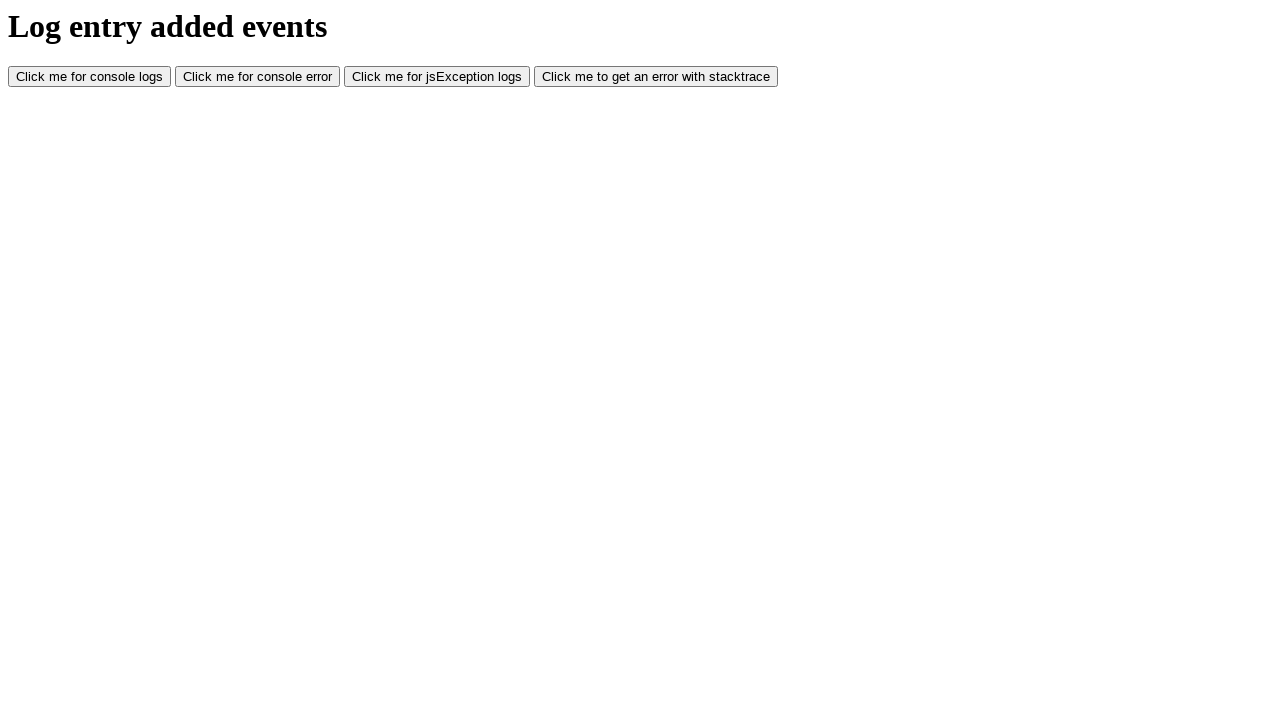

Navigated to Selenium BiDi logEntryAdded test page
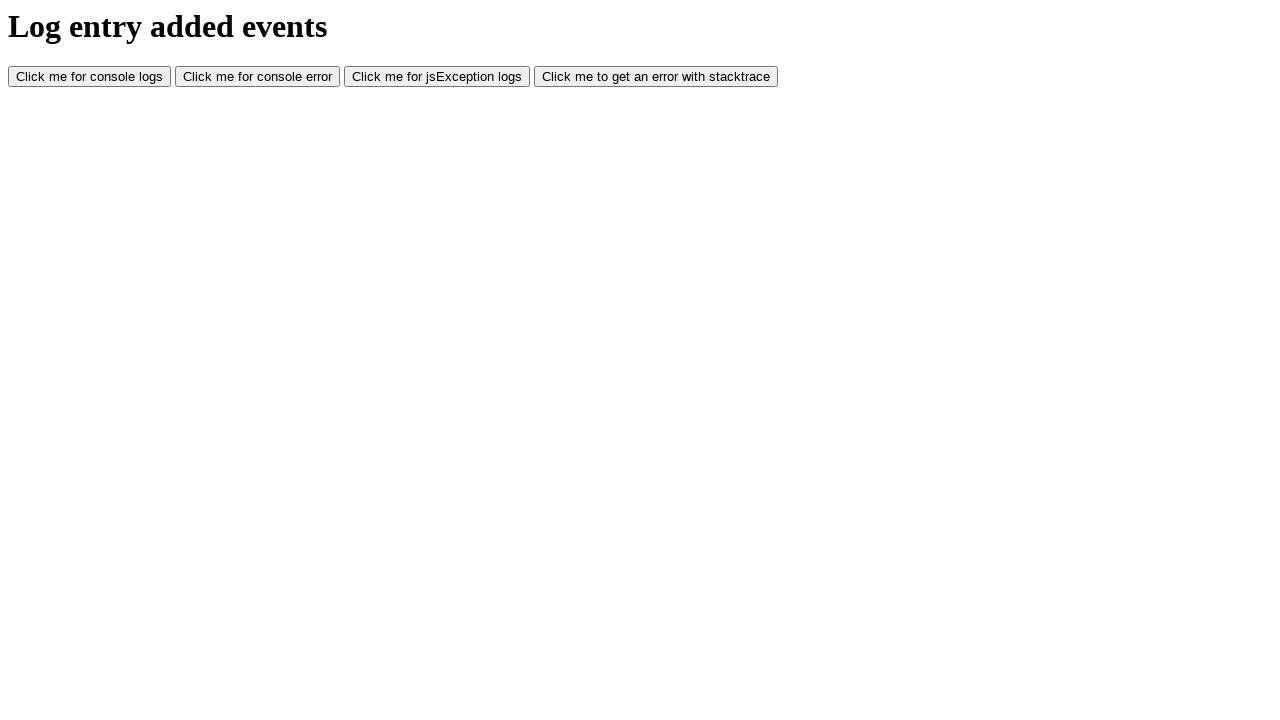

Clicked console log button to trigger console.log() at (90, 77) on #consoleLog
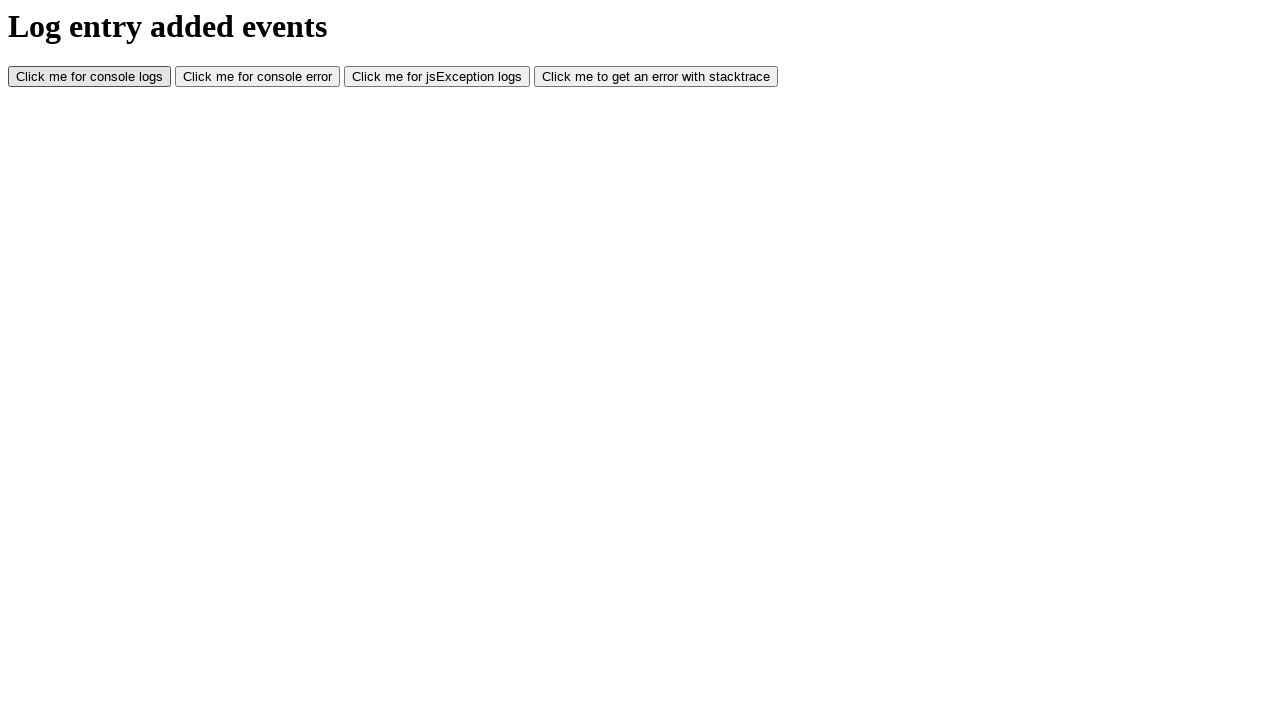

Clicked console error button to trigger console.error() at (258, 77) on #consoleError
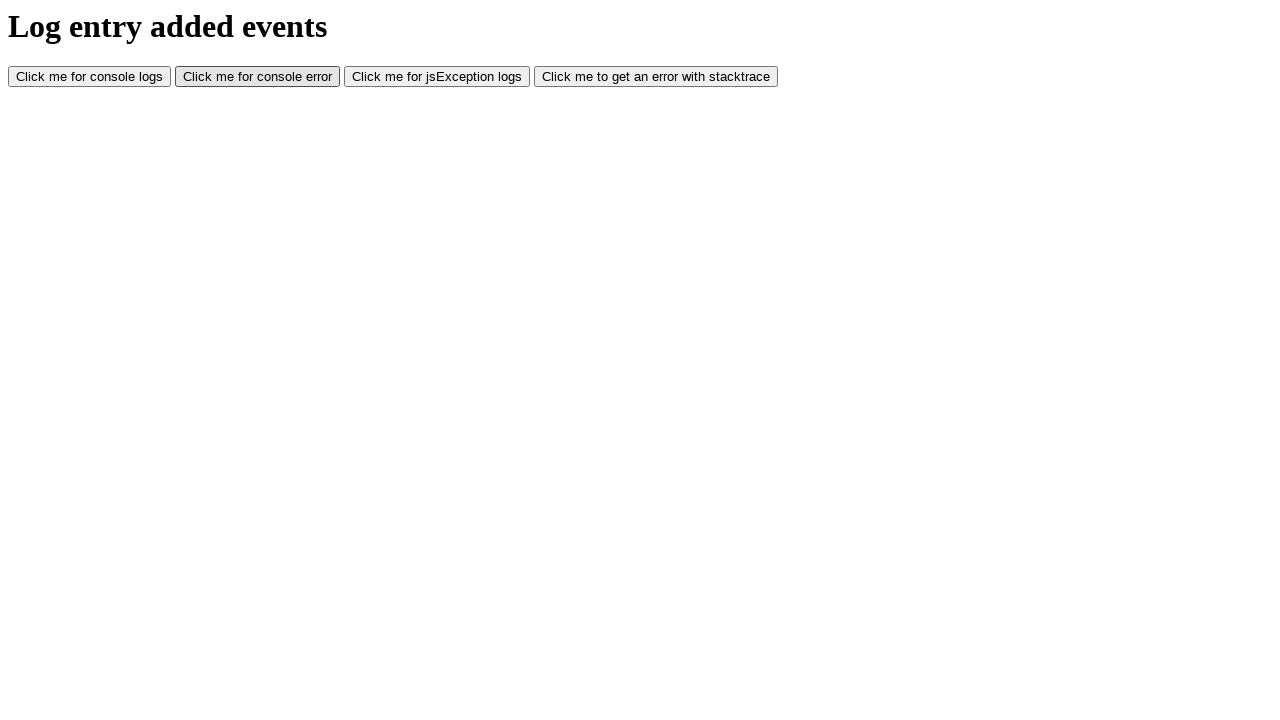

Clicked JS exception button to trigger JavaScript exception at (437, 77) on #jsException
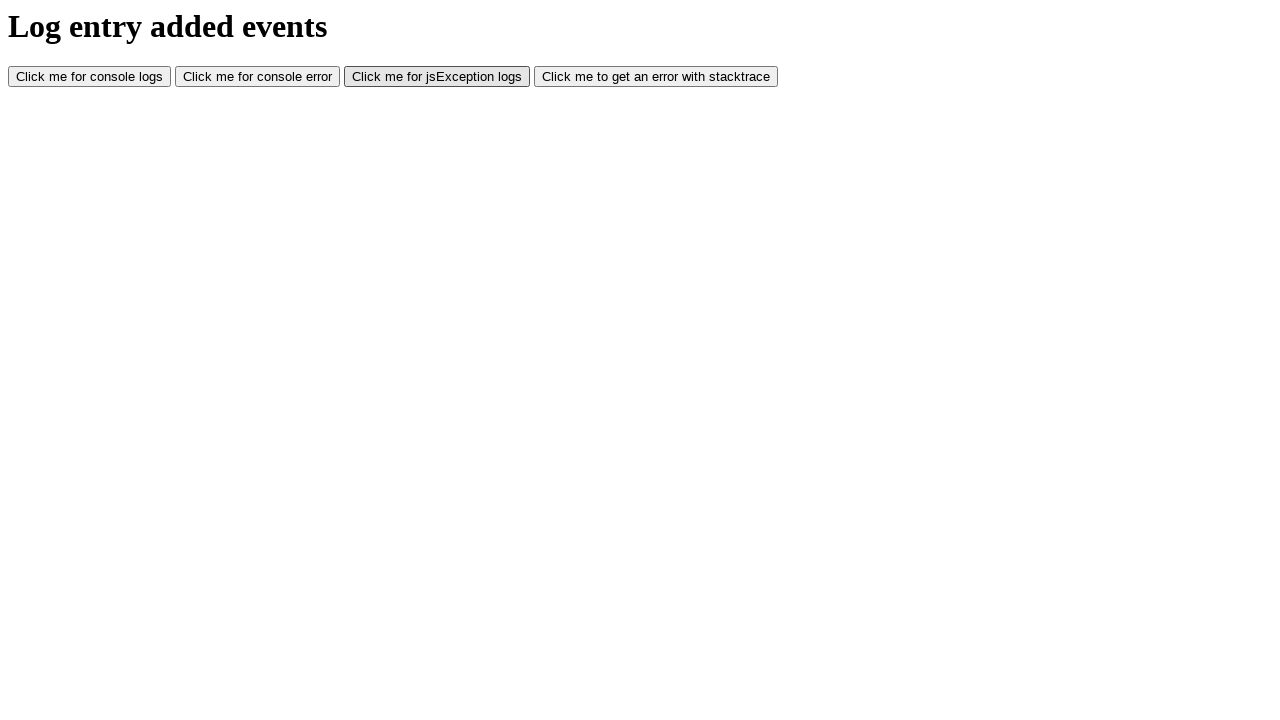

Clicked log with stacktrace button to trigger log entry with stacktrace at (656, 77) on #logWithStacktrace
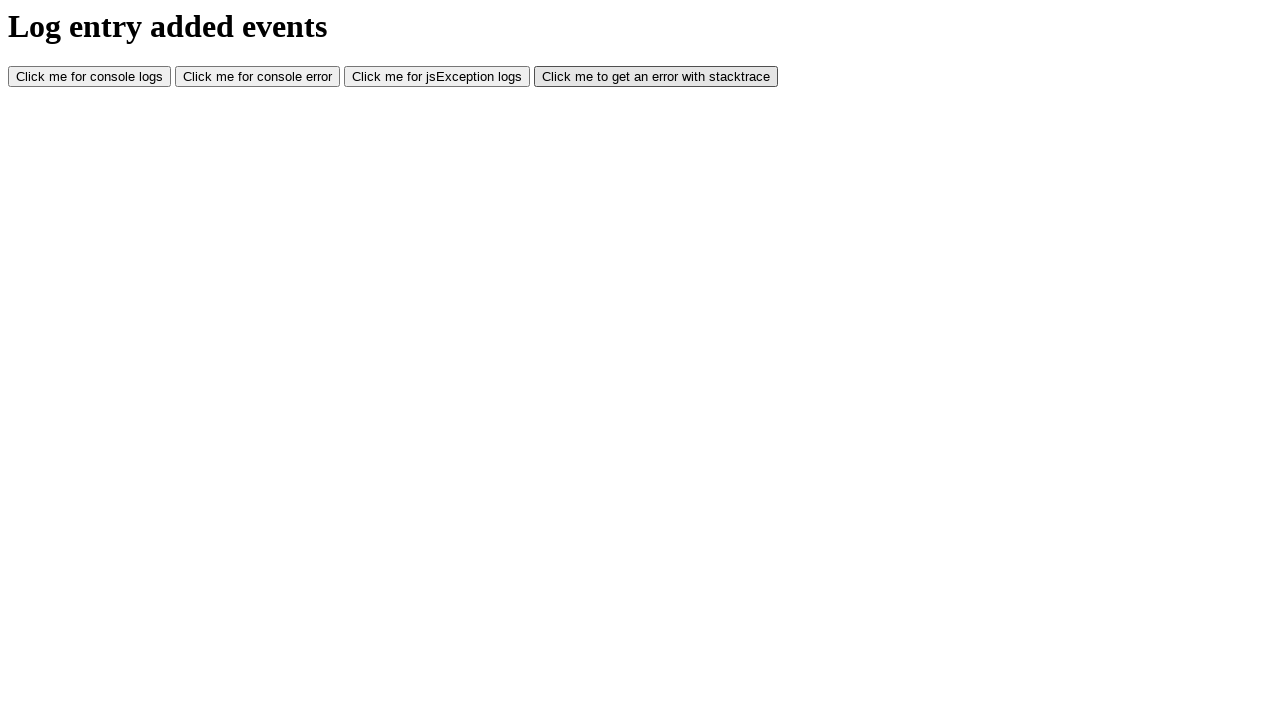

Waited 1000ms for page to process all log-triggering clicks
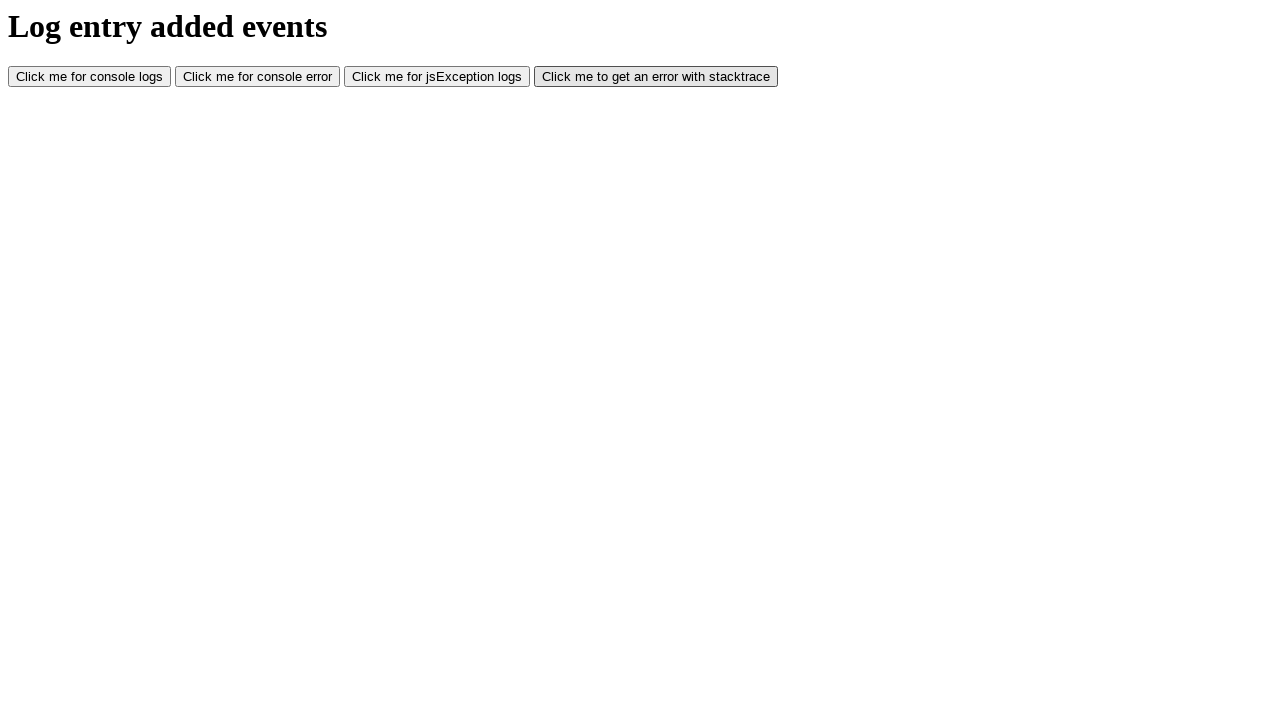

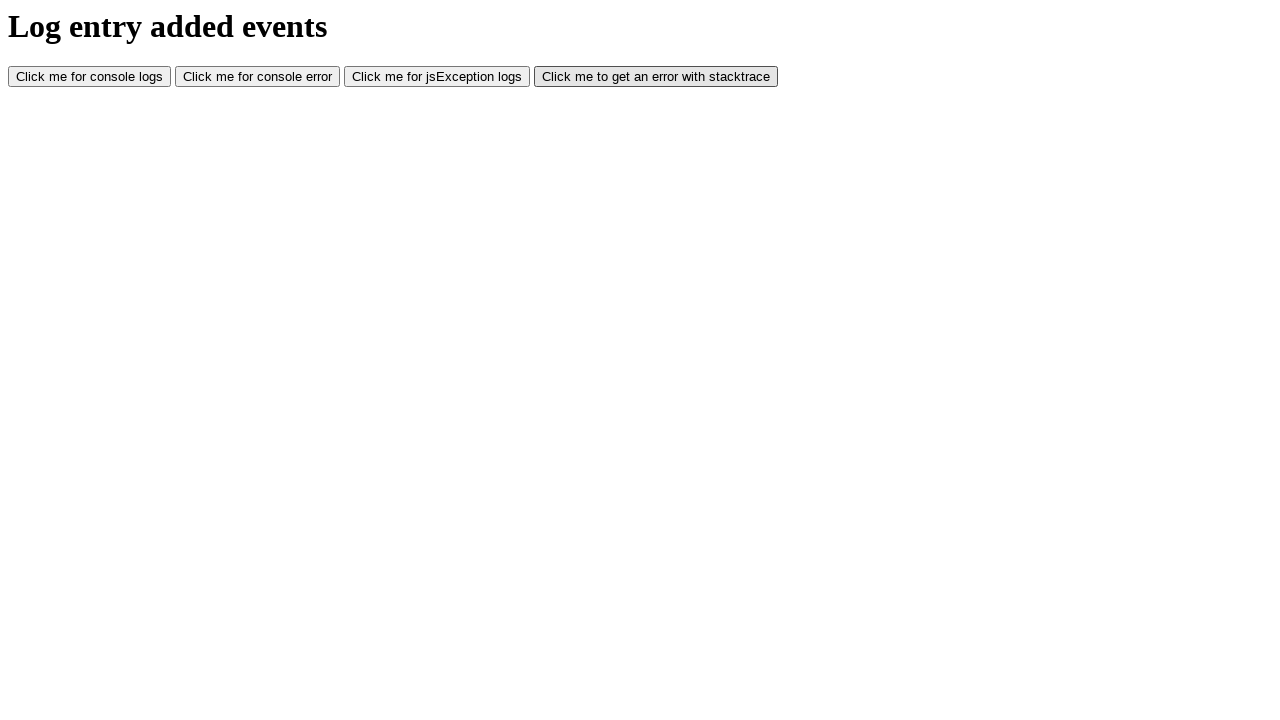